Tests browser navigation functionality by clicking a link, then using back, forward, and refresh navigation methods

Starting URL: https://the-internet.herokuapp.com/

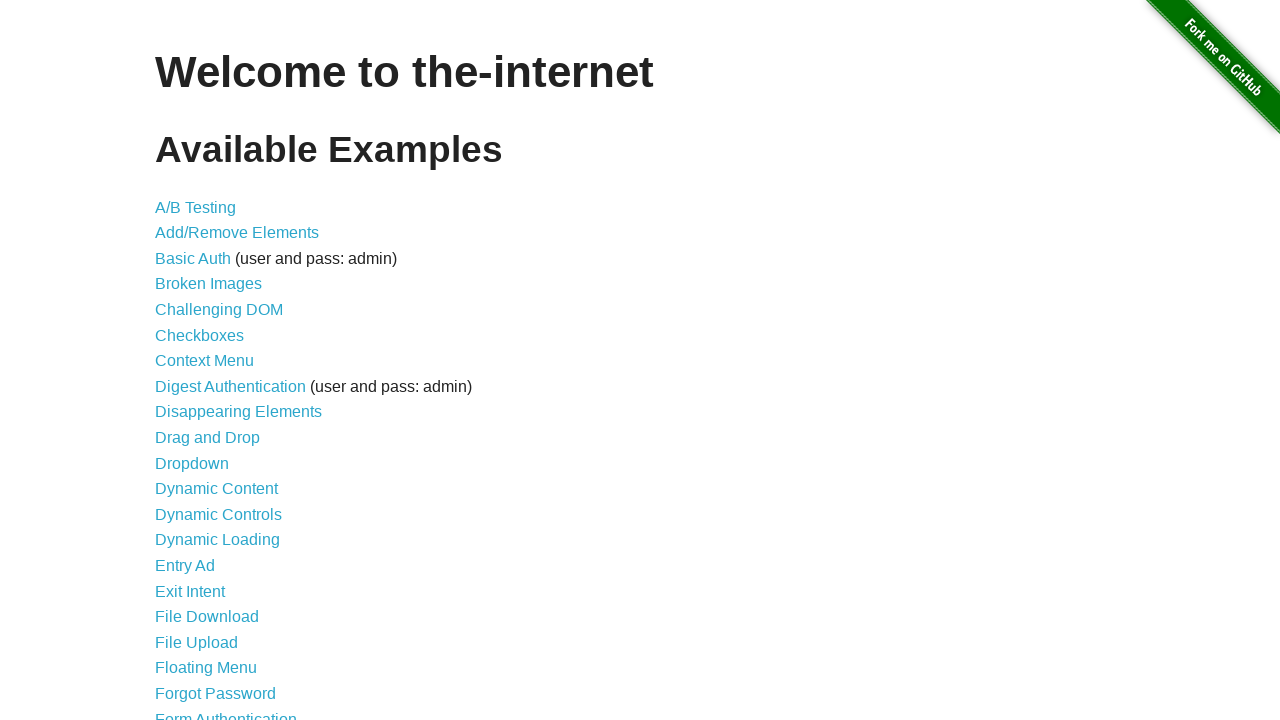

Clicked on Form Authentication link at (226, 712) on text=Form Authentication
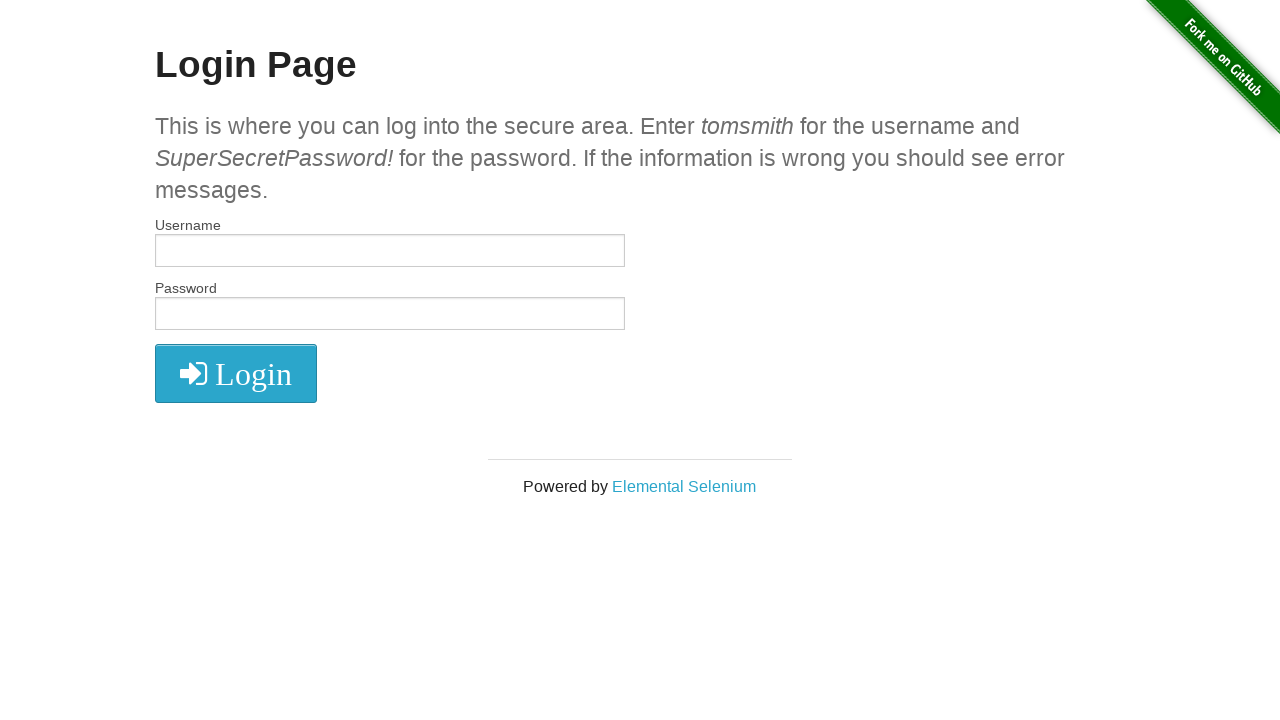

Navigated back to previous page
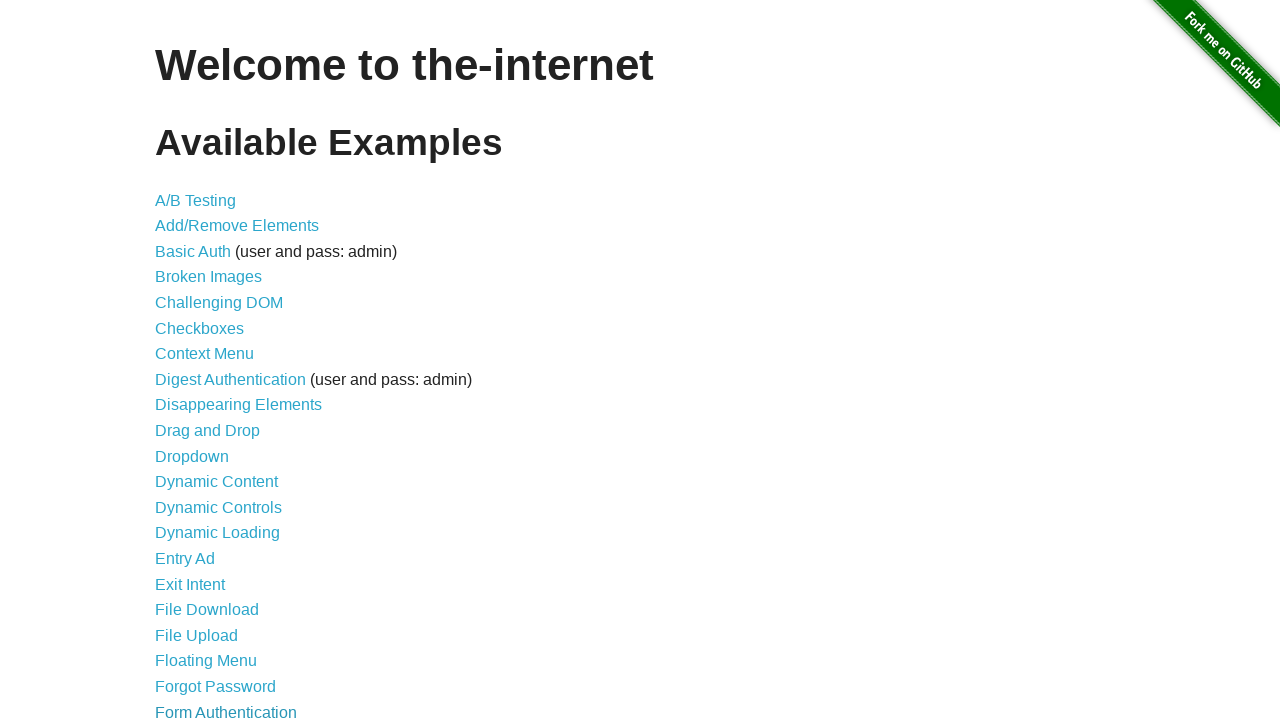

Navigated forward to next page
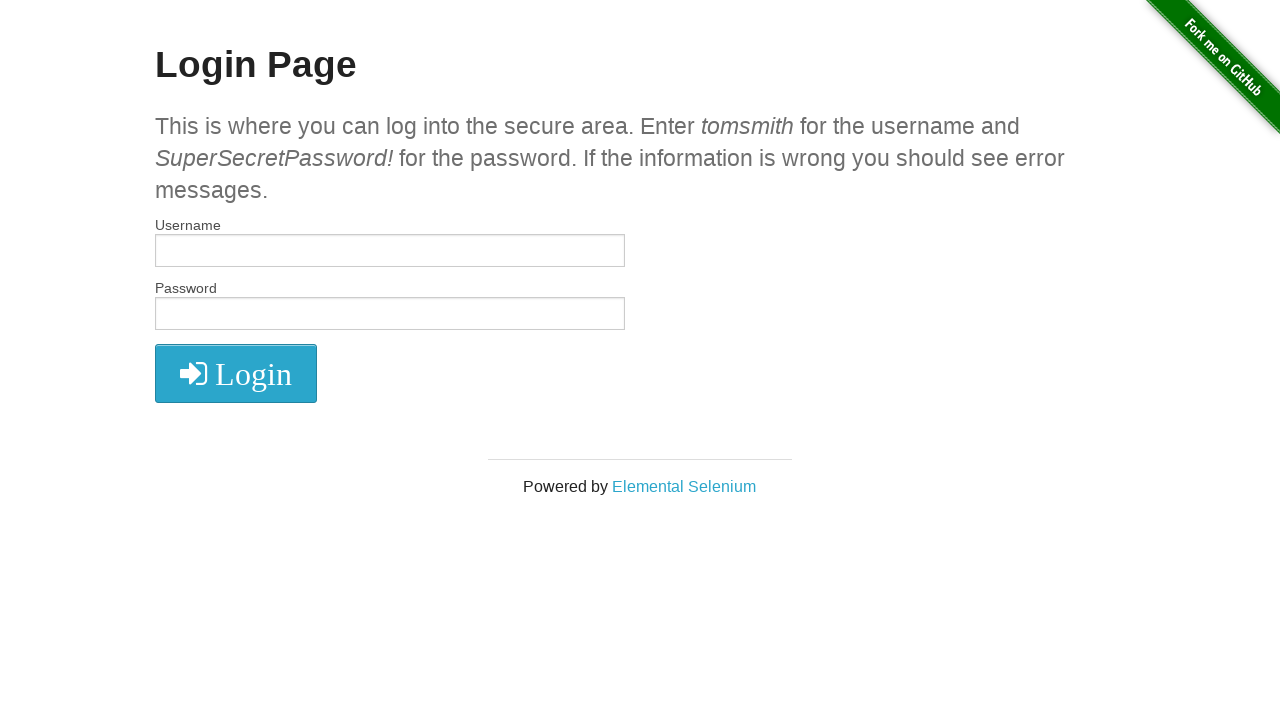

Refreshed the current page
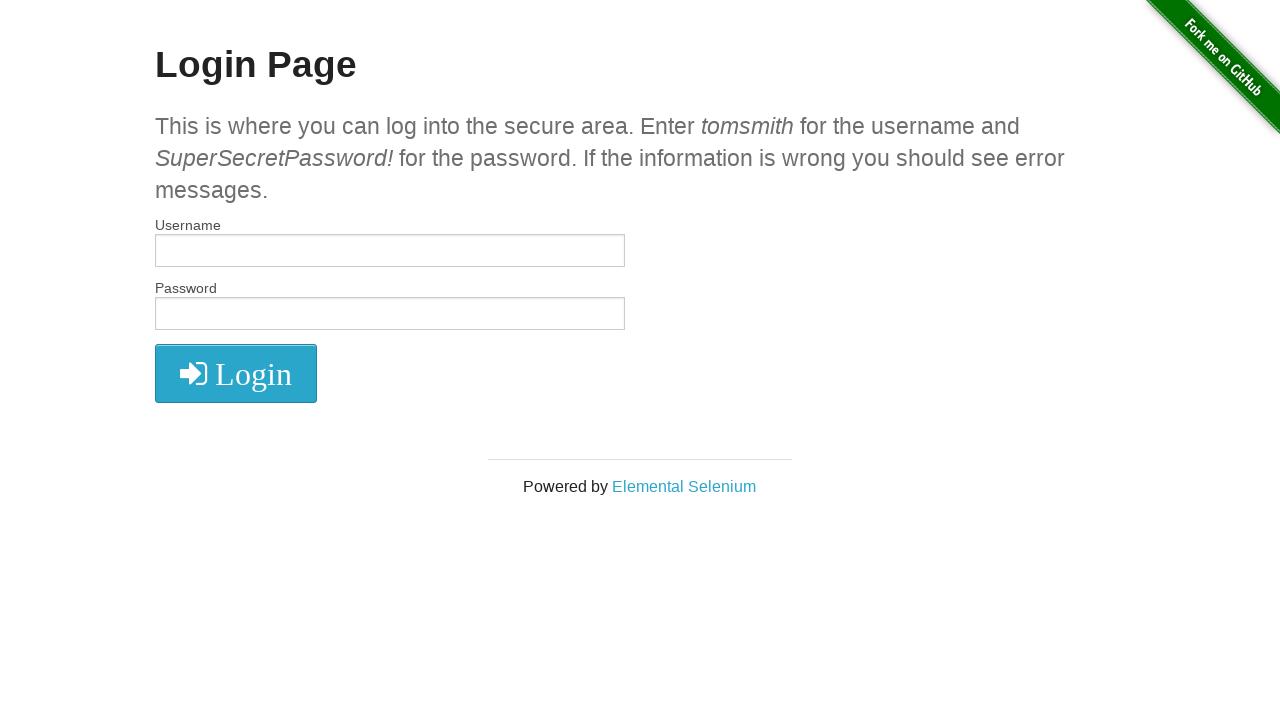

Verified page title is 'The Internet'
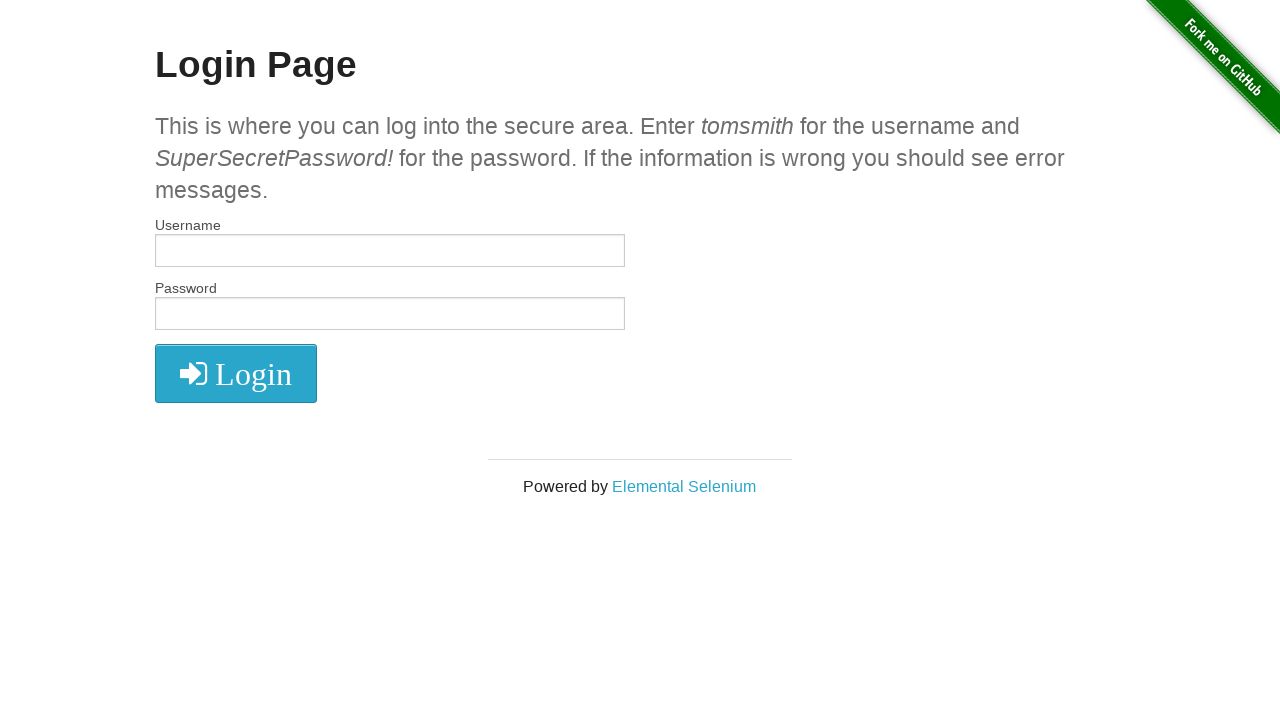

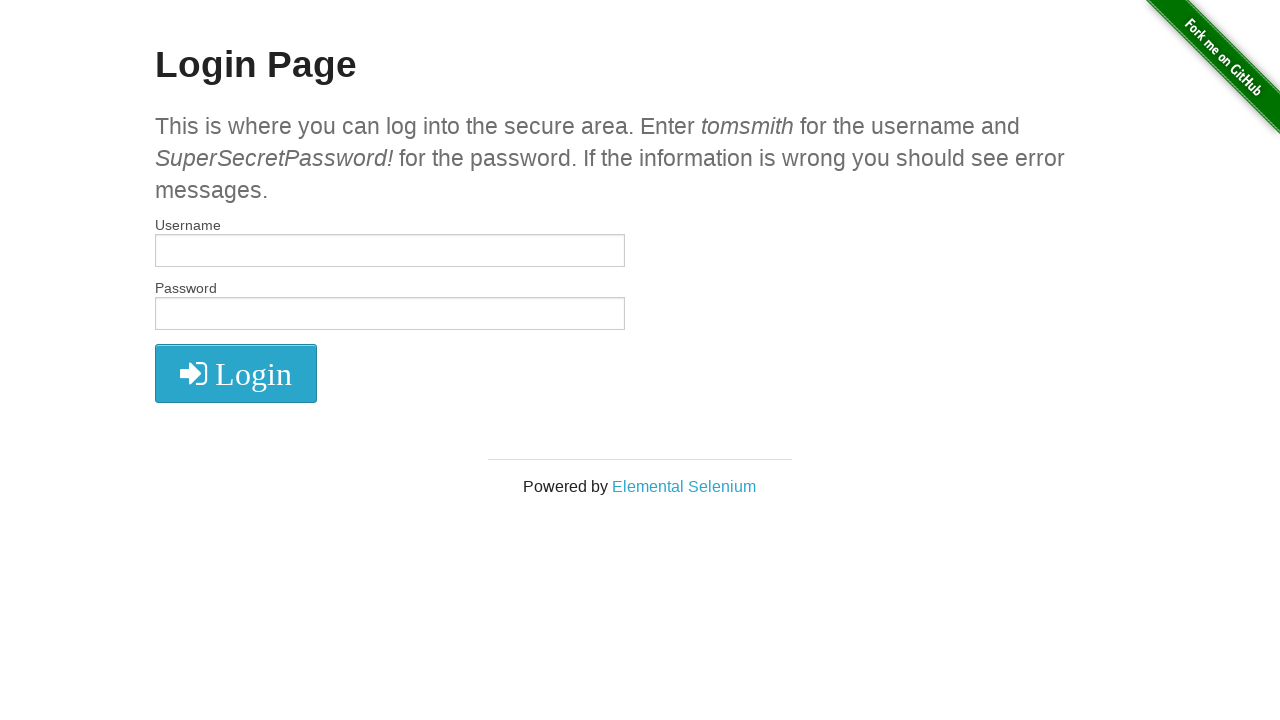